Tests sending a keyboard key (TAB) using keyboard actions without targeting a specific element and verifies the page displays the correct key press result

Starting URL: http://the-internet.herokuapp.com/key_presses

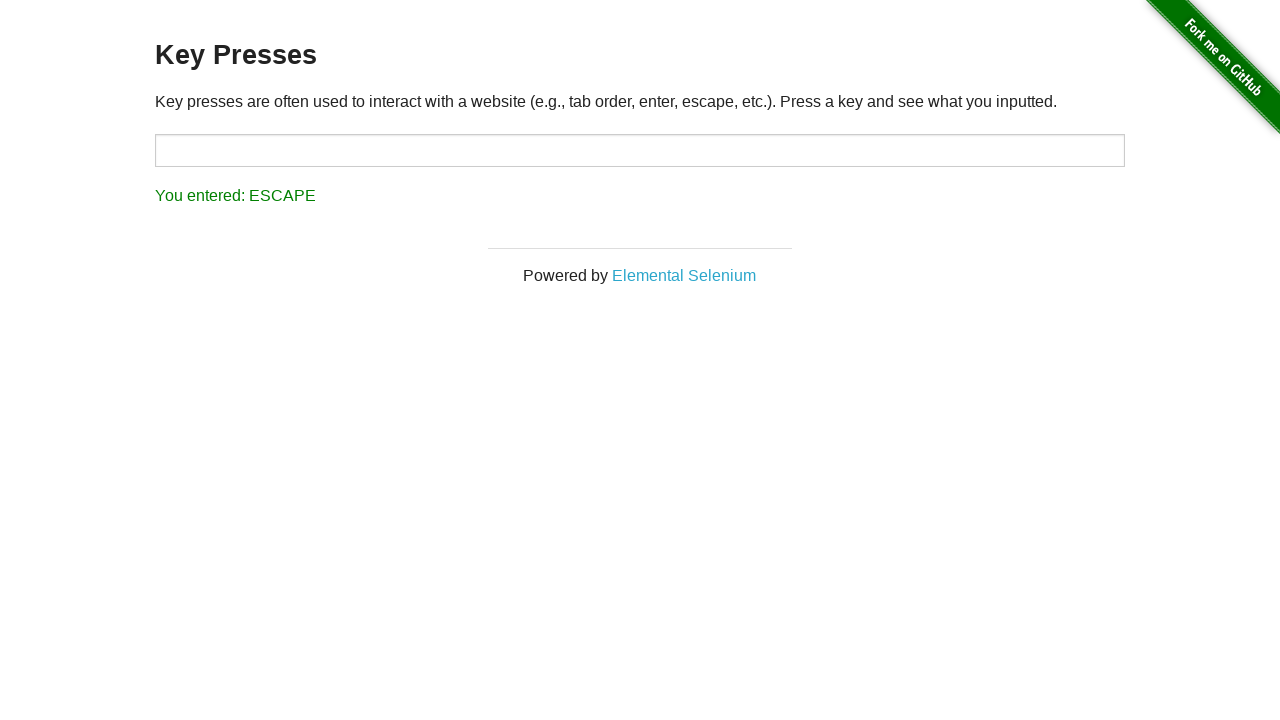

Navigated to key presses test page
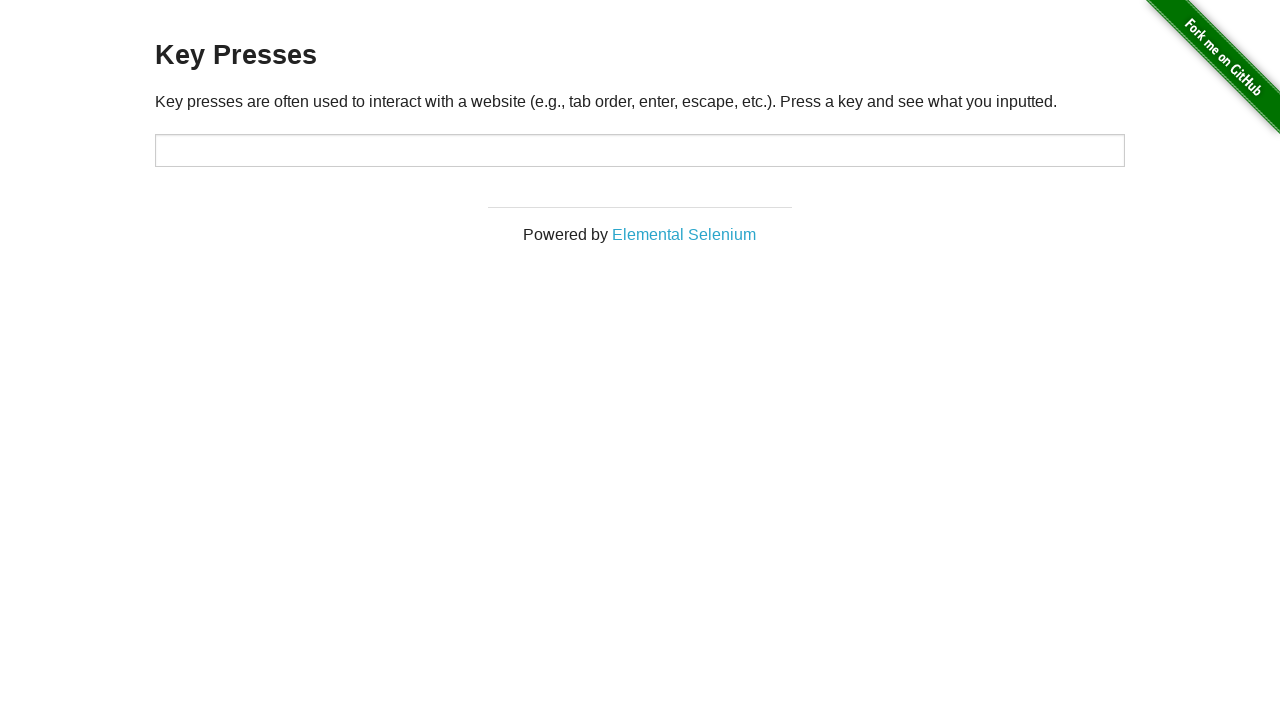

Sent TAB key press using keyboard action
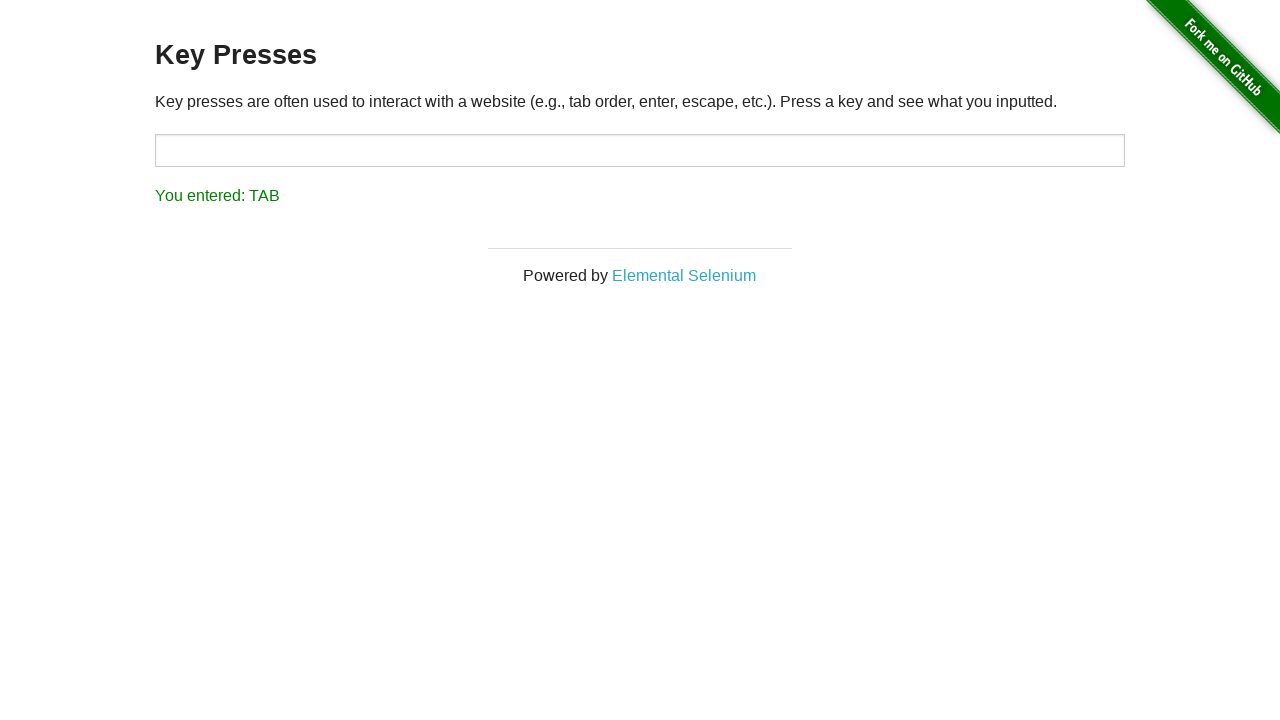

Result element loaded and visible
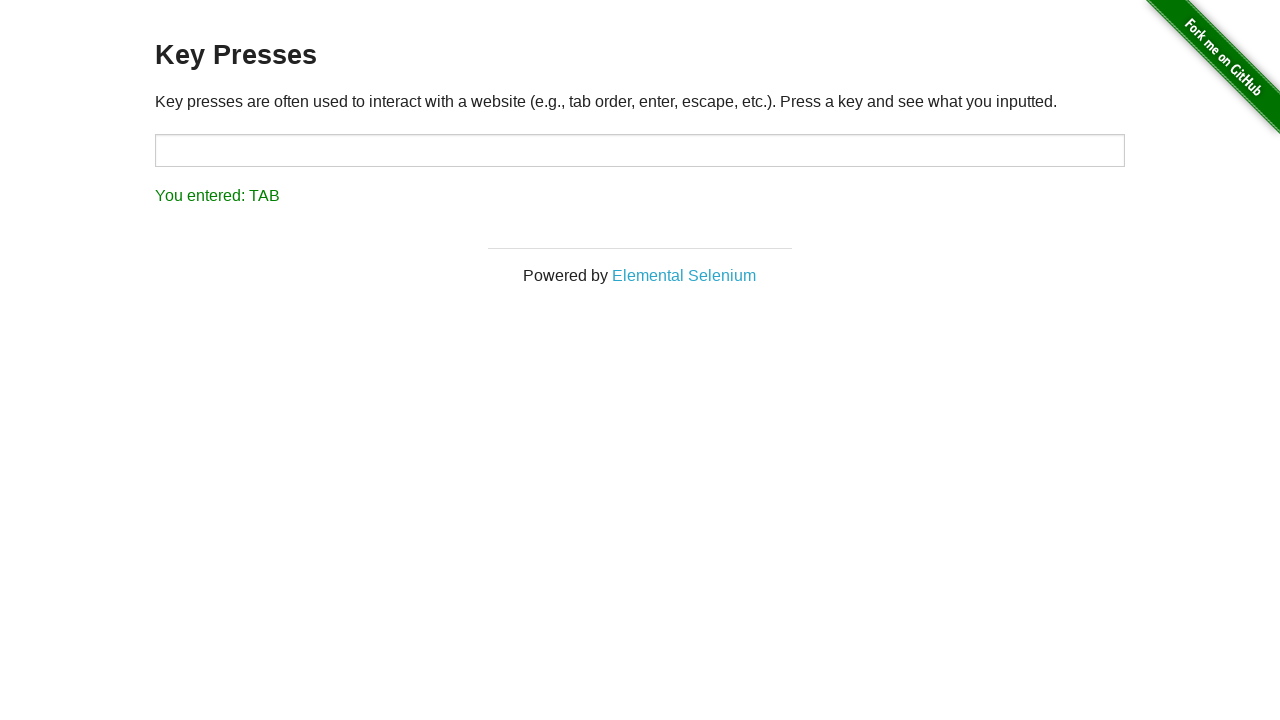

Retrieved result text content
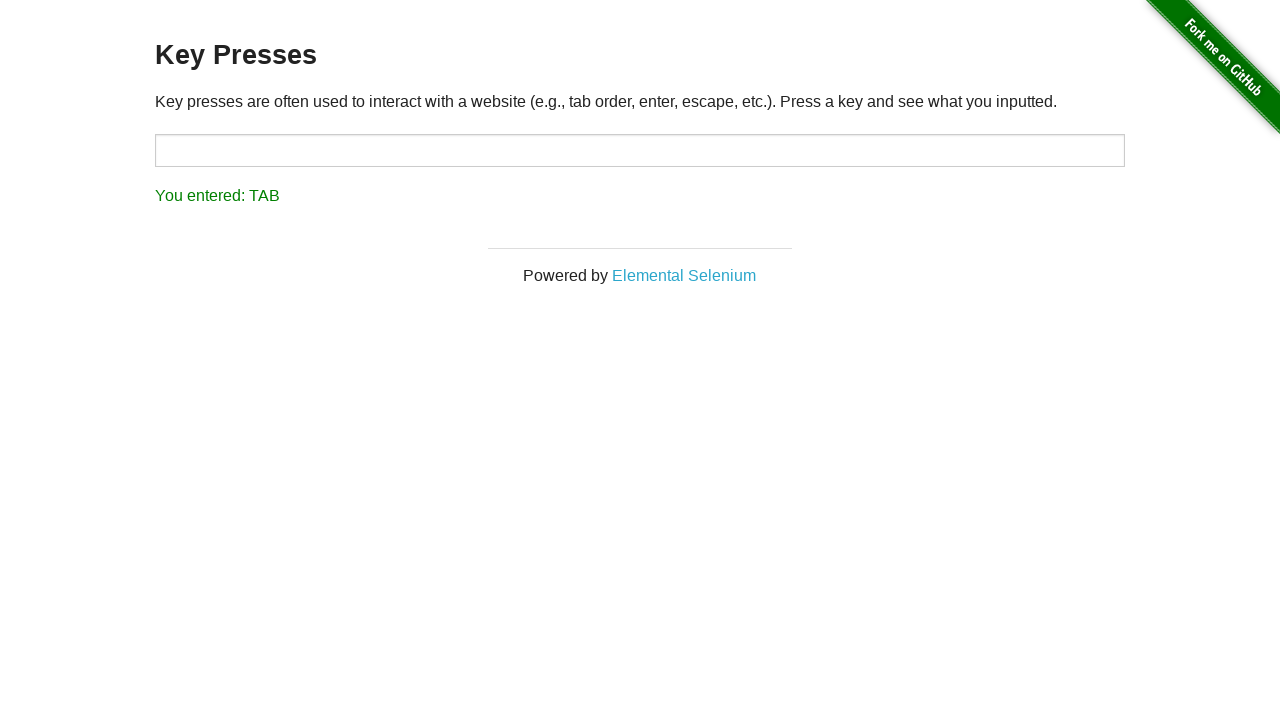

Verified result text displays 'You entered: TAB'
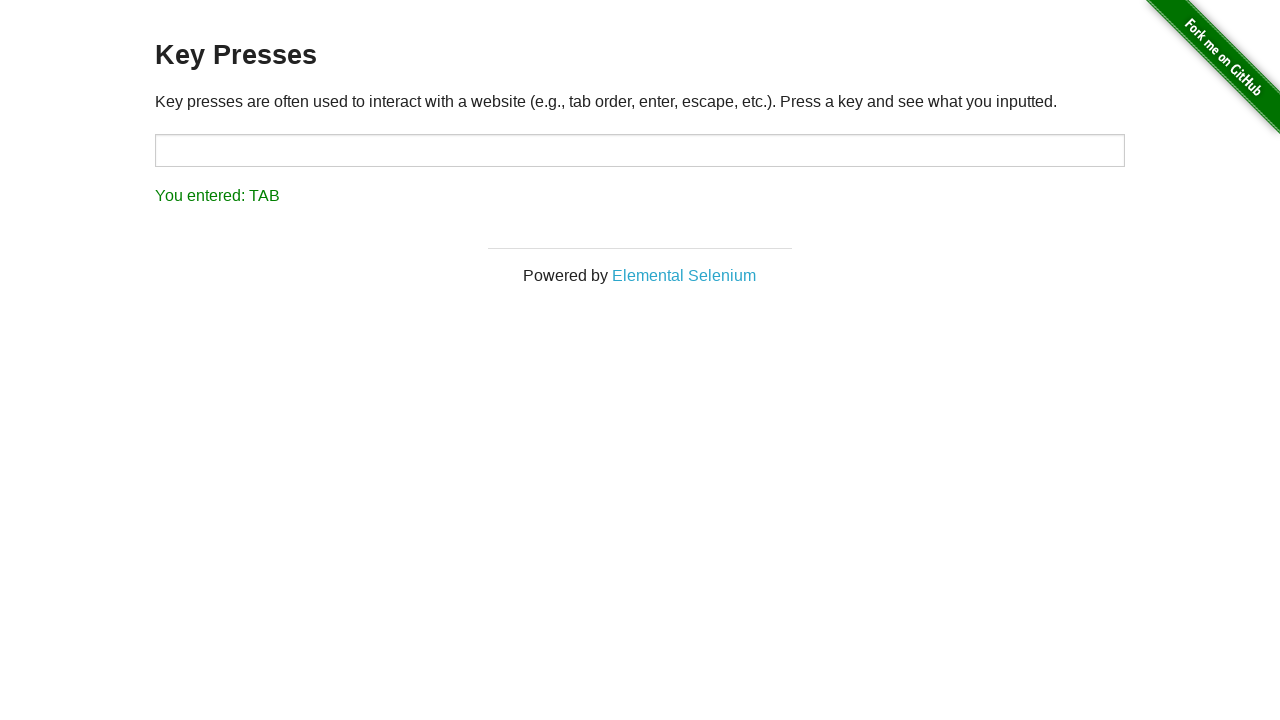

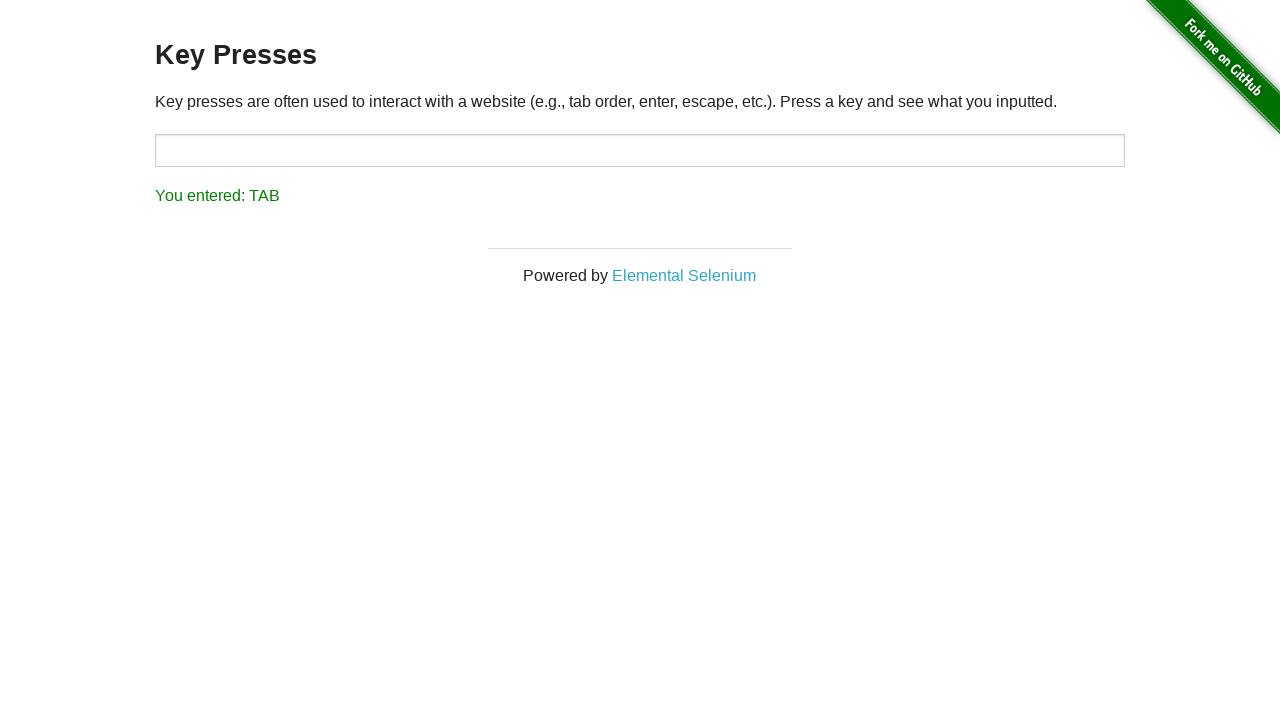